Tests drag and drop functionality using mouse hover and click events to drag "Draggable 1" element to the drop zone

Starting URL: https://www.lambdatest.com/selenium-playground/drag-and-drop-demo

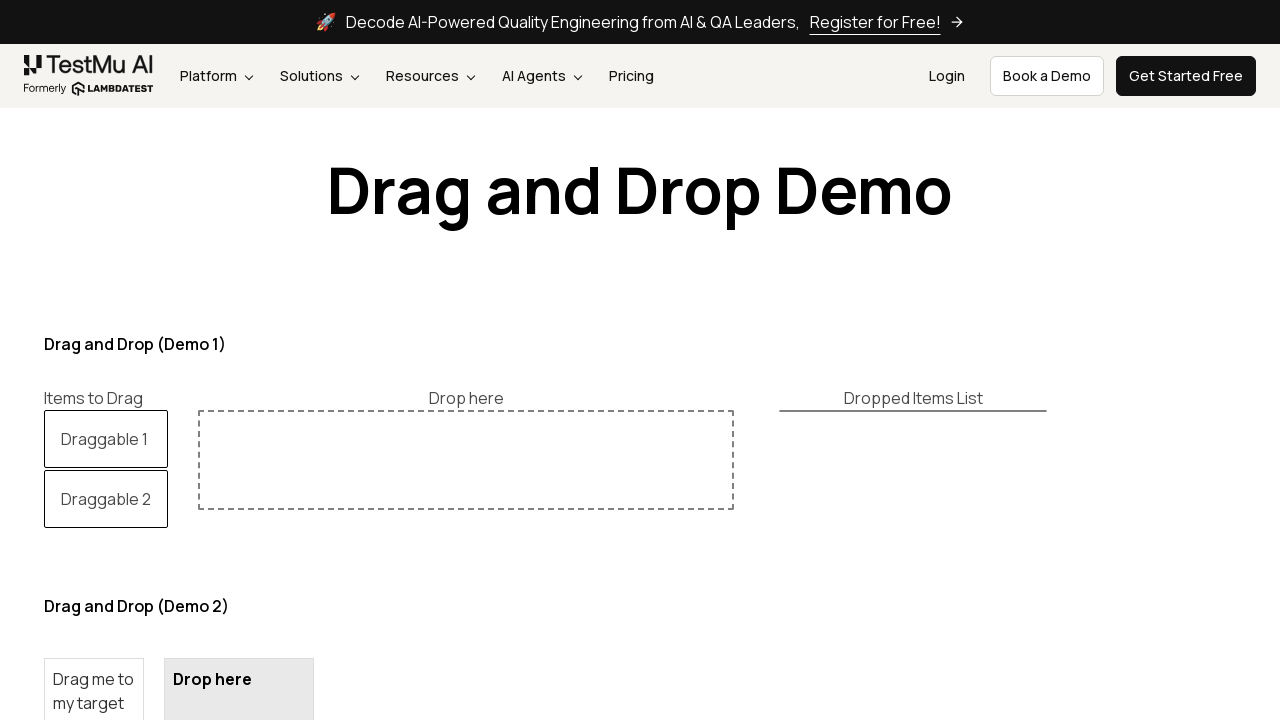

Located 'Draggable 1' element
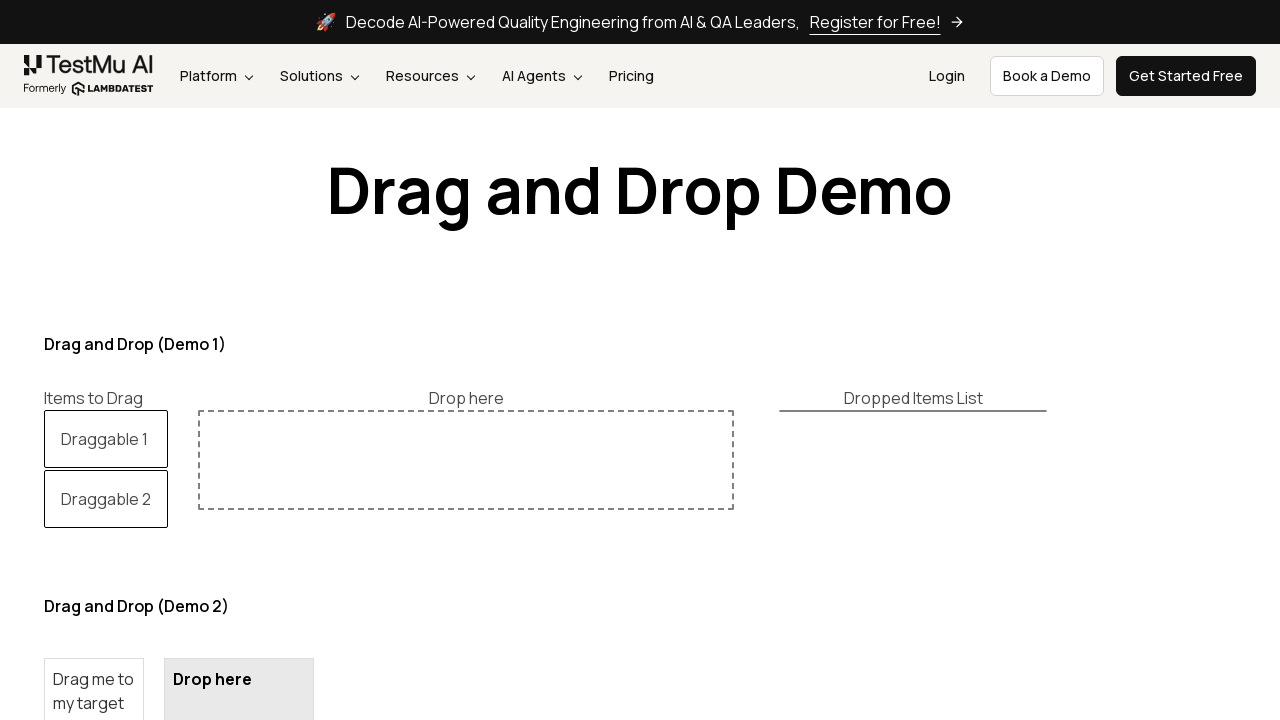

Located drop zone element
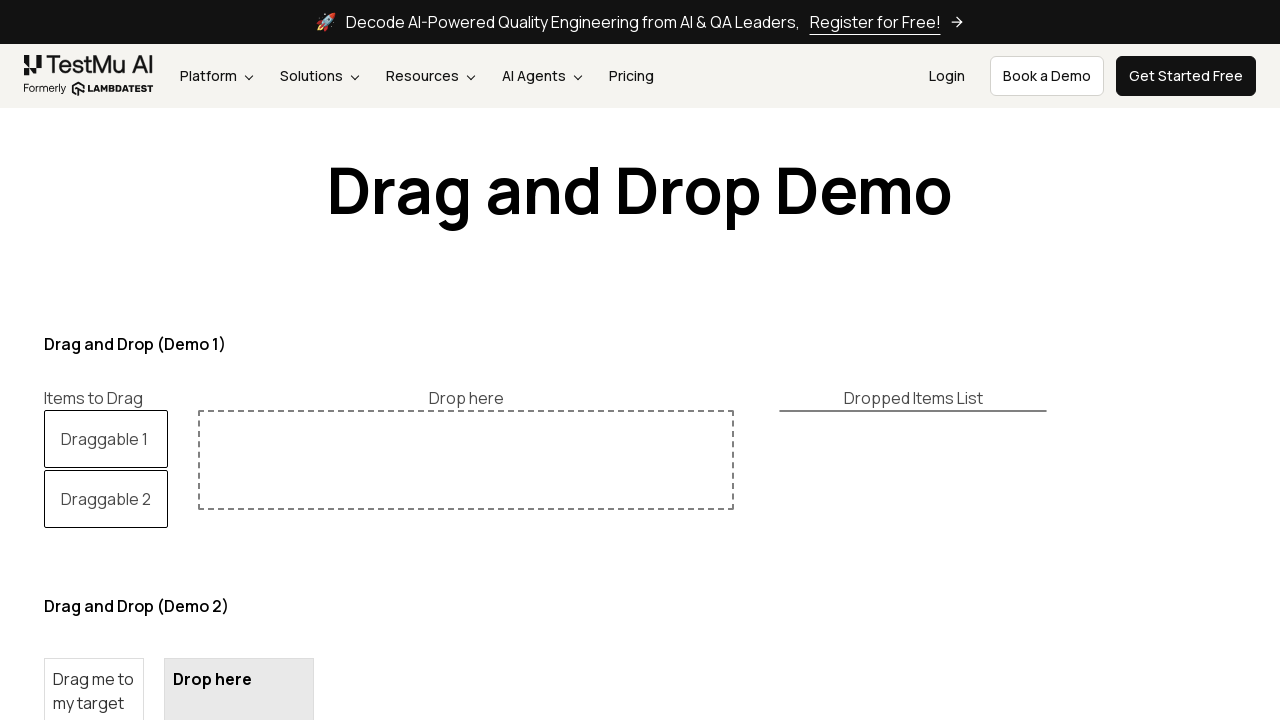

Hovered over 'Draggable 1' element at (106, 439) on xpath=//span[normalize-space()='Draggable 1']
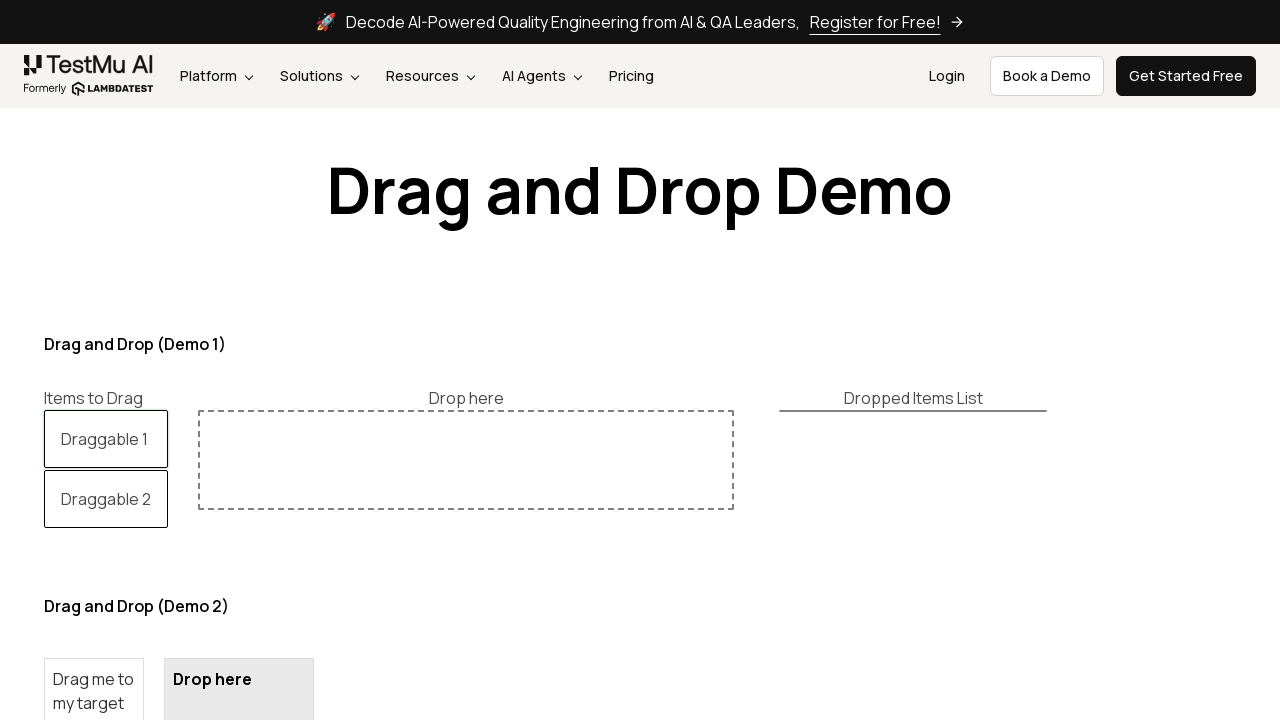

Pressed mouse button down on draggable element at (106, 439)
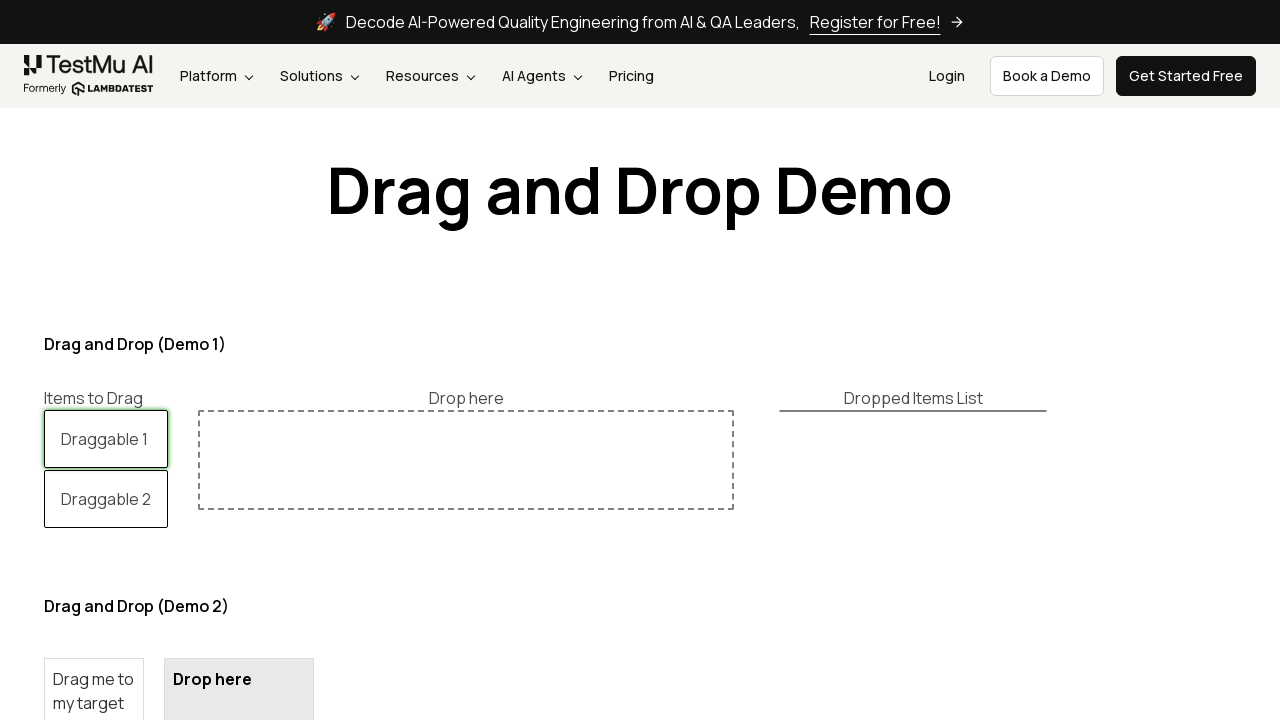

Moved mouse to drop zone while dragging at (466, 460) on #mydropzone
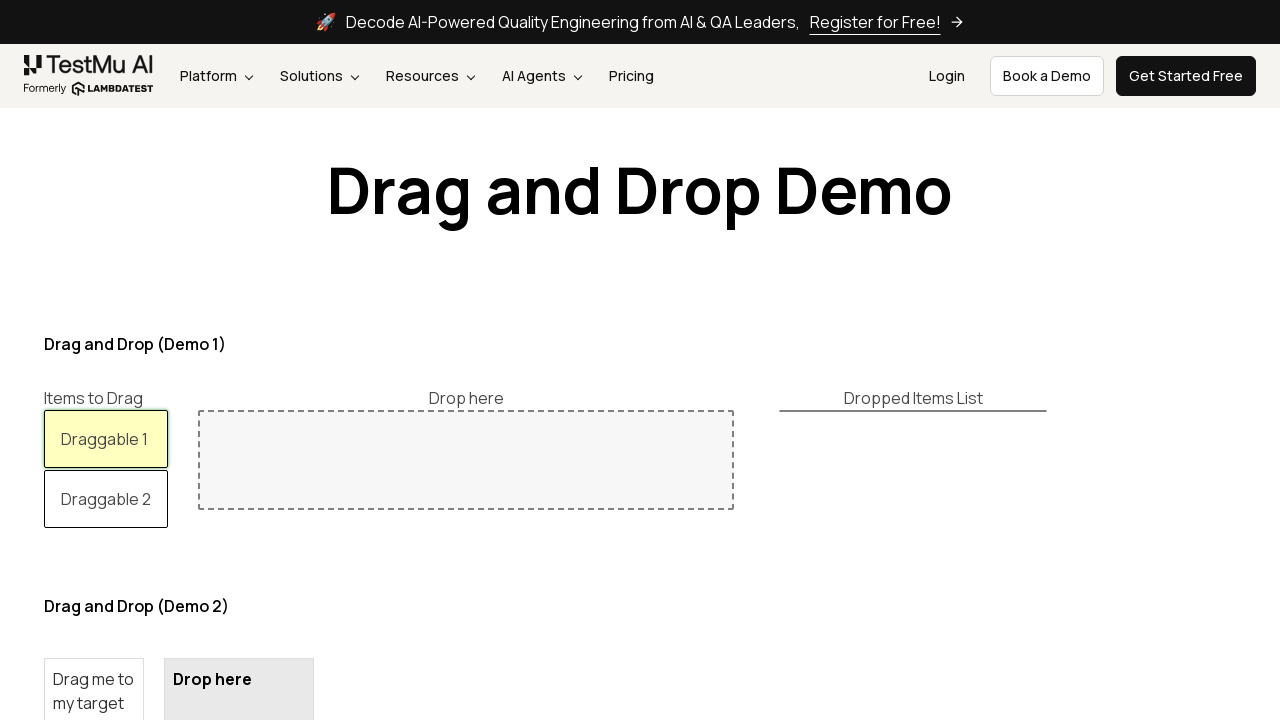

Released mouse button to drop element in drop zone at (466, 460)
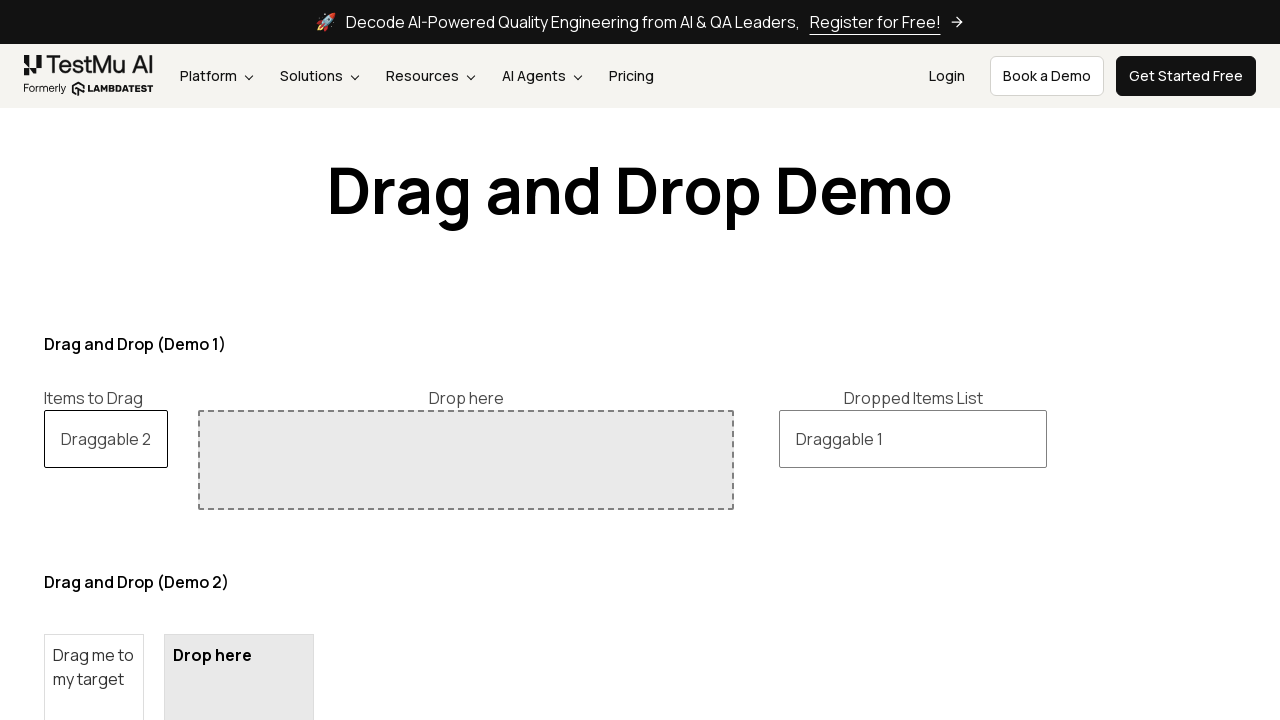

Verified 'Draggable 1' successfully dropped in the drop zone
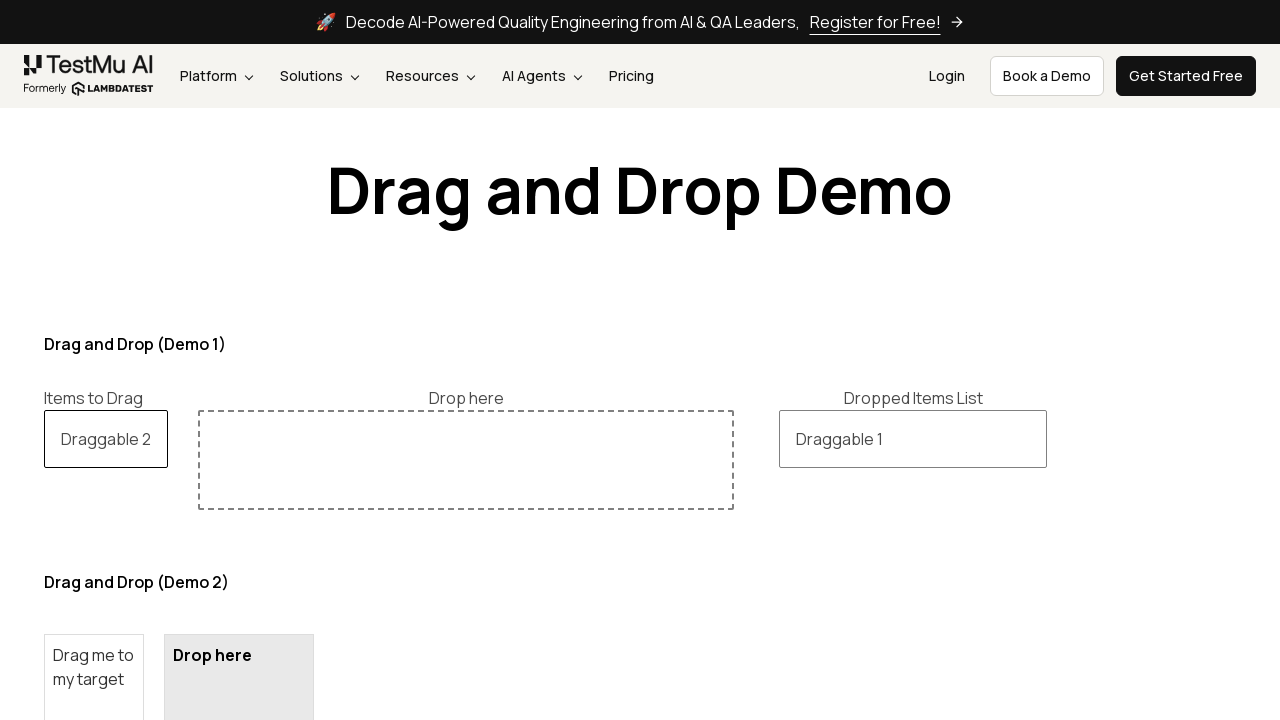

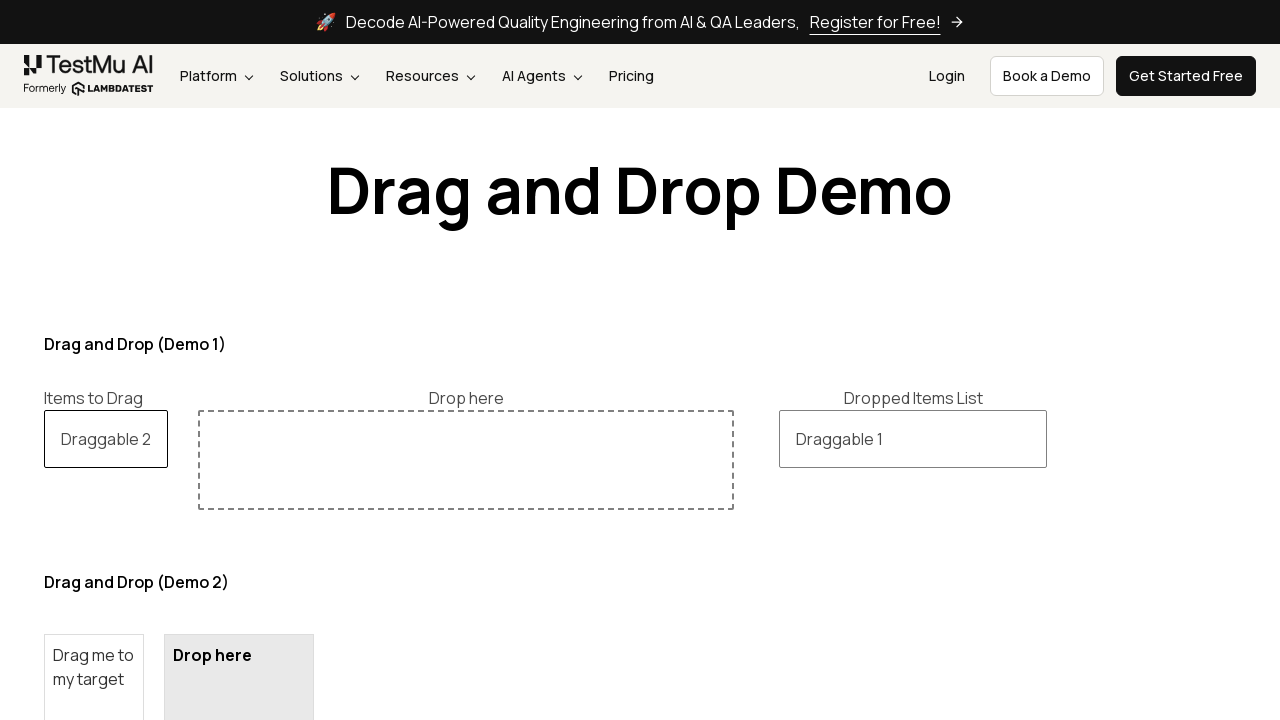